Tests that images load correctly on the loading images page by waiting for all four image elements and verifying their src attributes contain expected values.

Starting URL: https://bonigarcia.dev/selenium-webdriver-java/loading-images.html

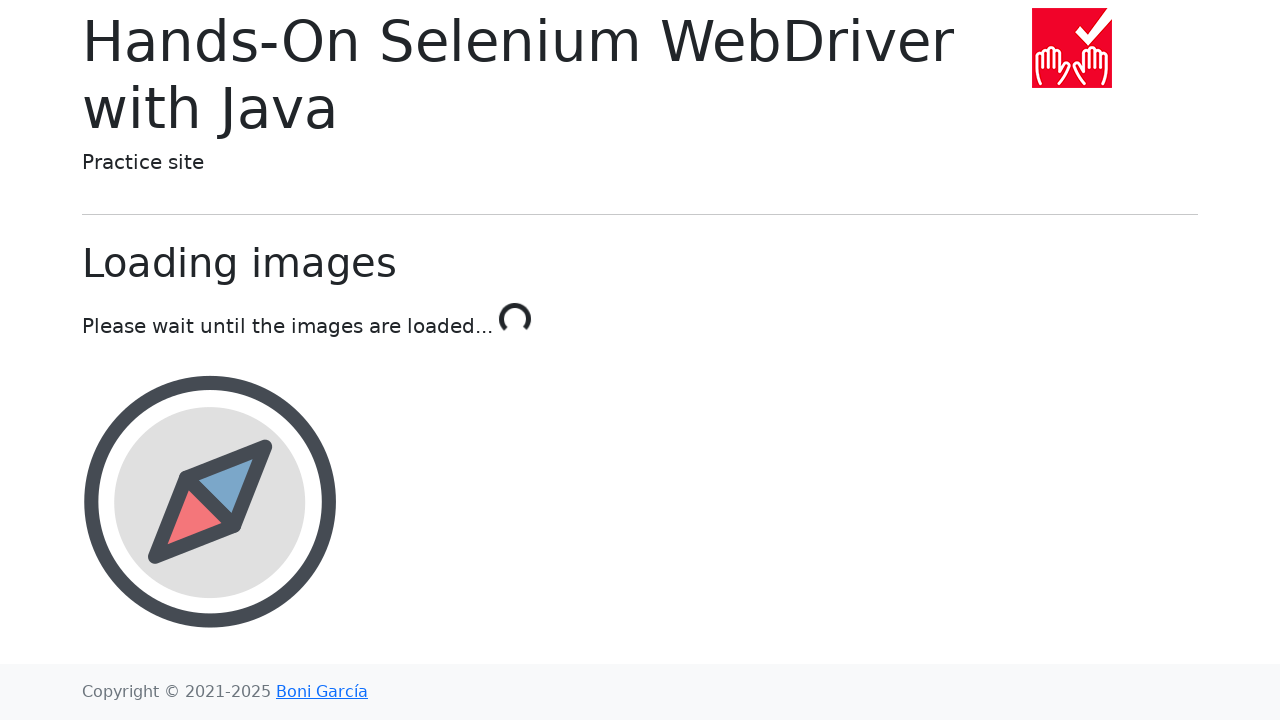

Waited for calendar image element to load
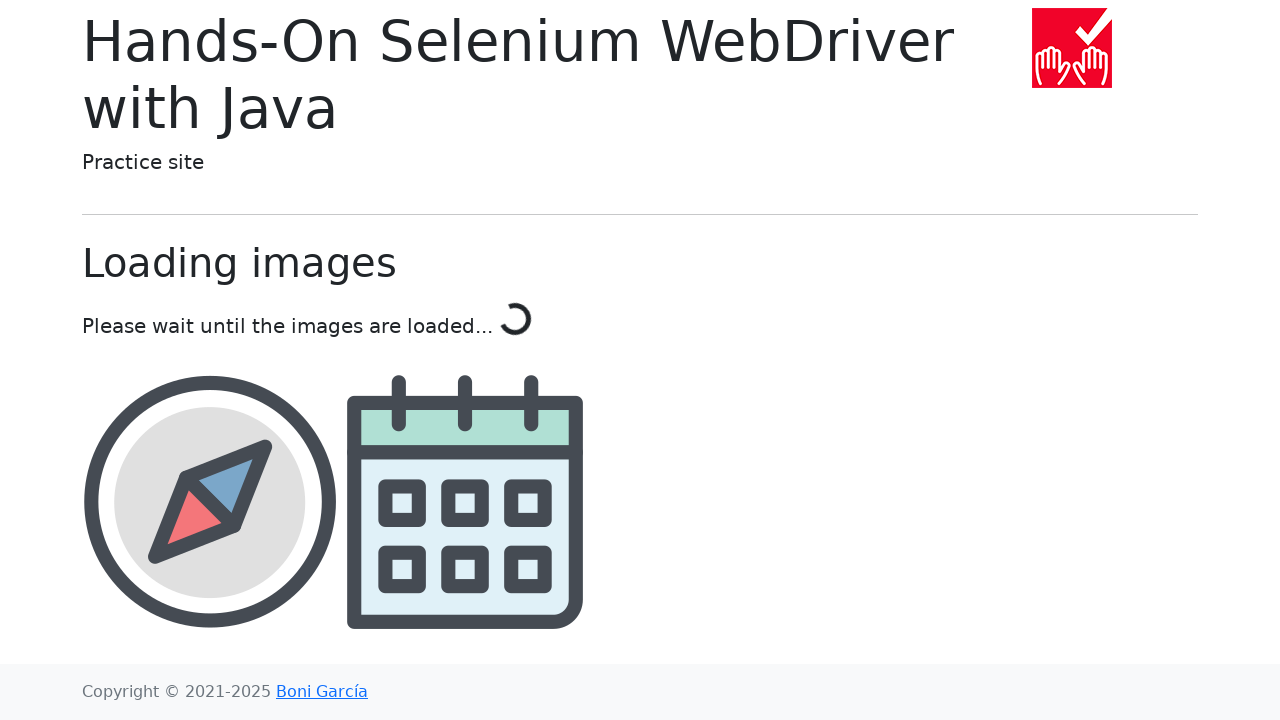

Waited for compass image element to load
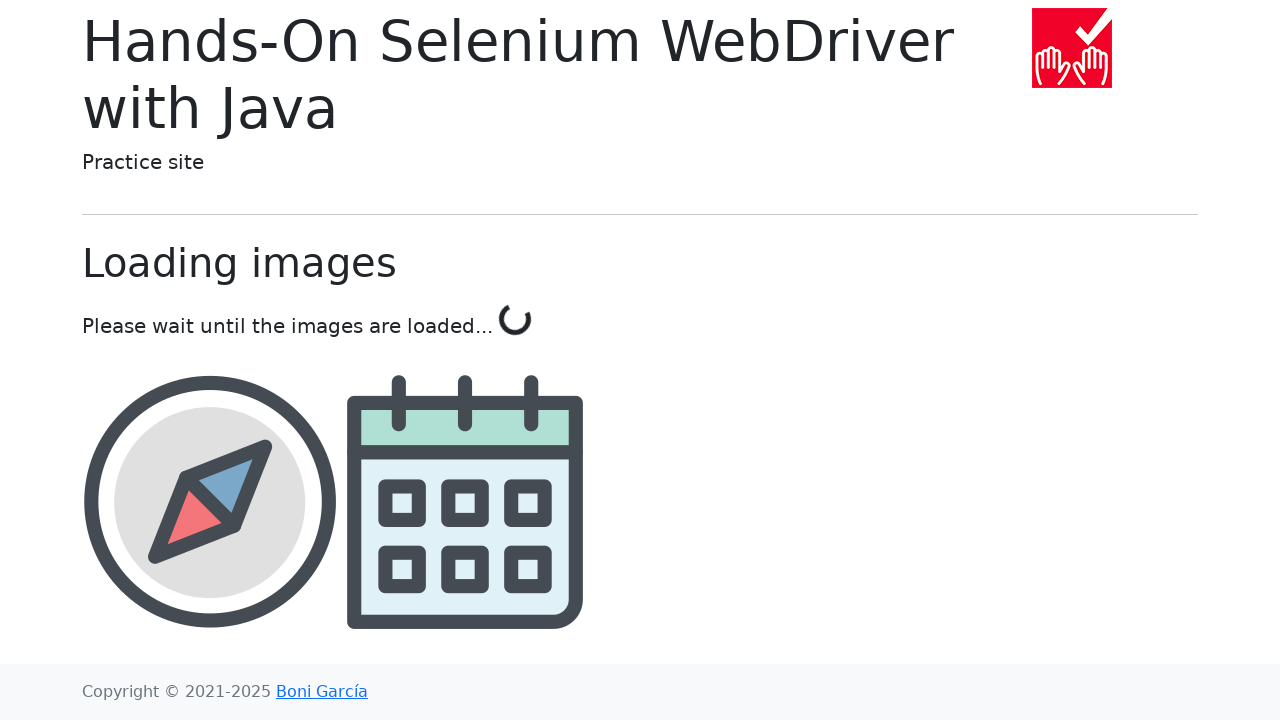

Waited for award image element to load
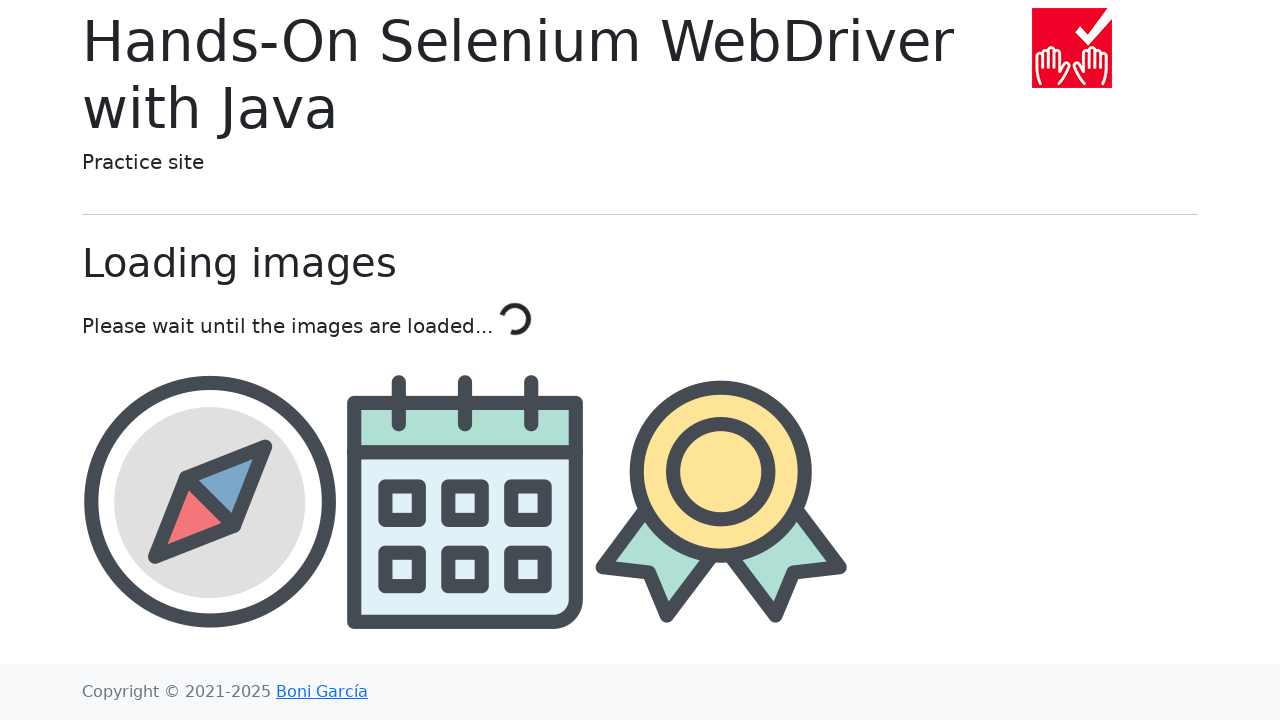

Waited for landscape image element to load
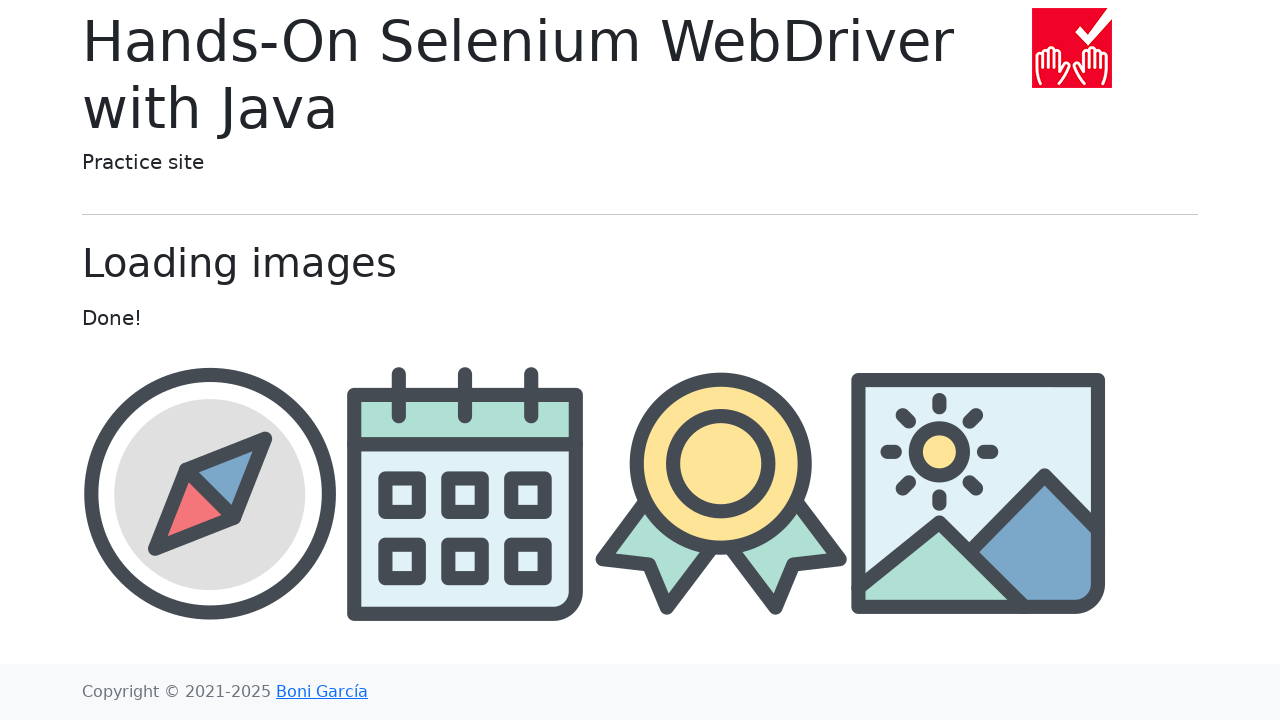

Located compass image element
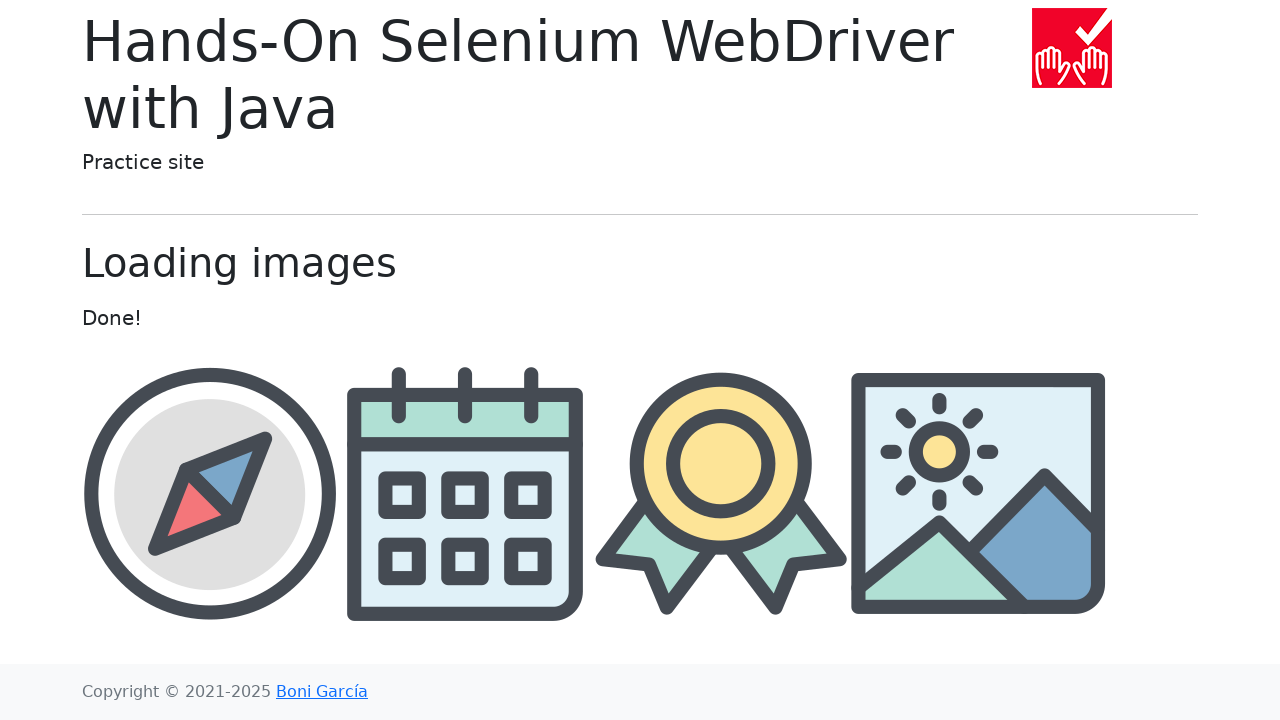

Located calendar image element
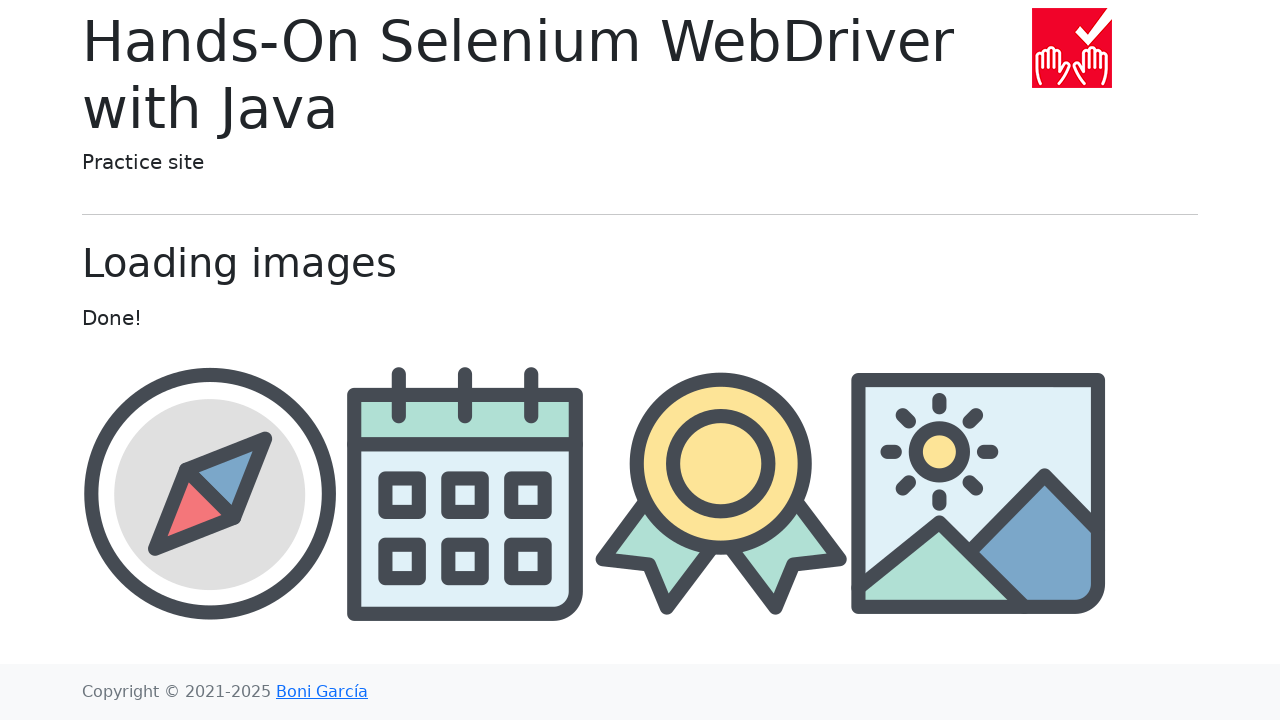

Located award image element
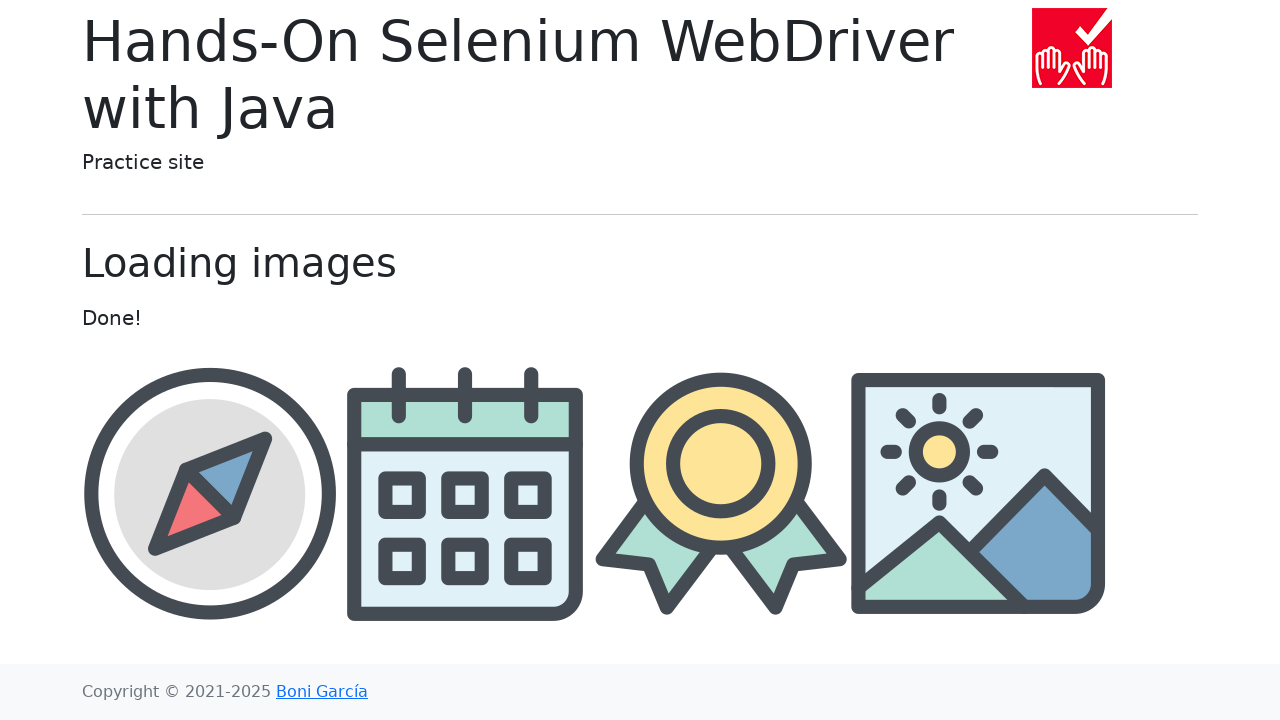

Located landscape image element
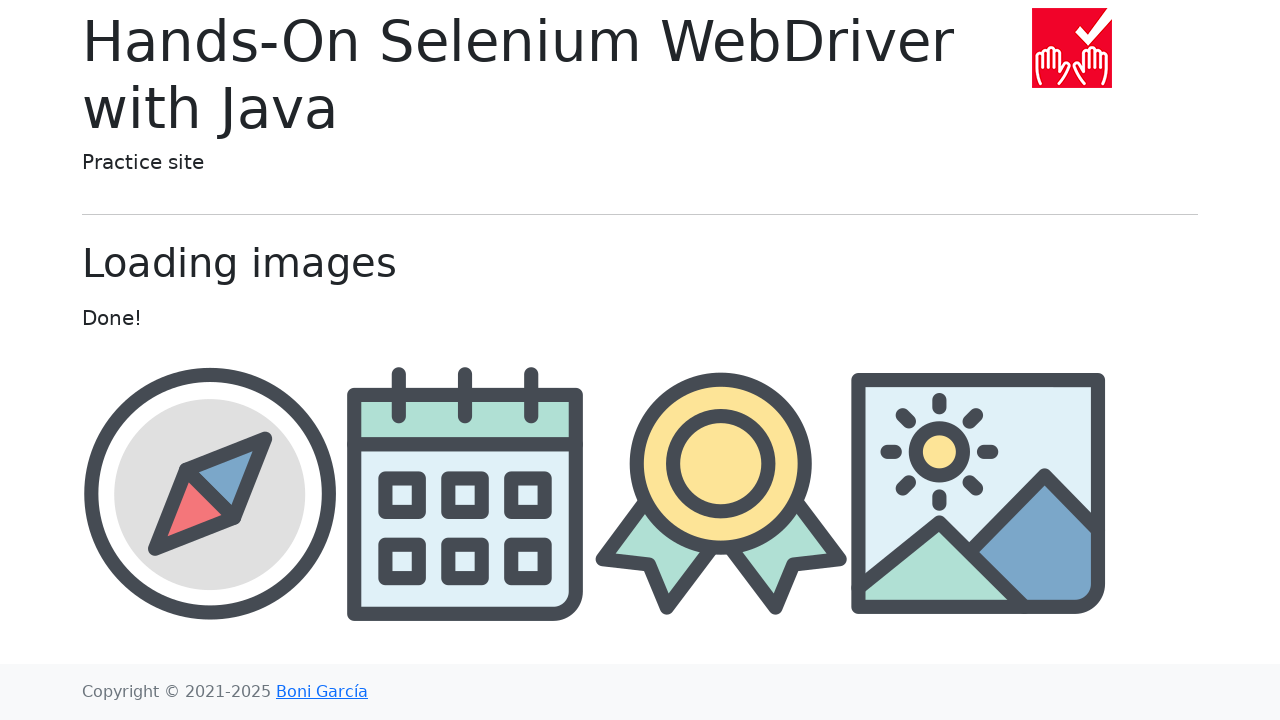

Verified compass image src contains 'compass'
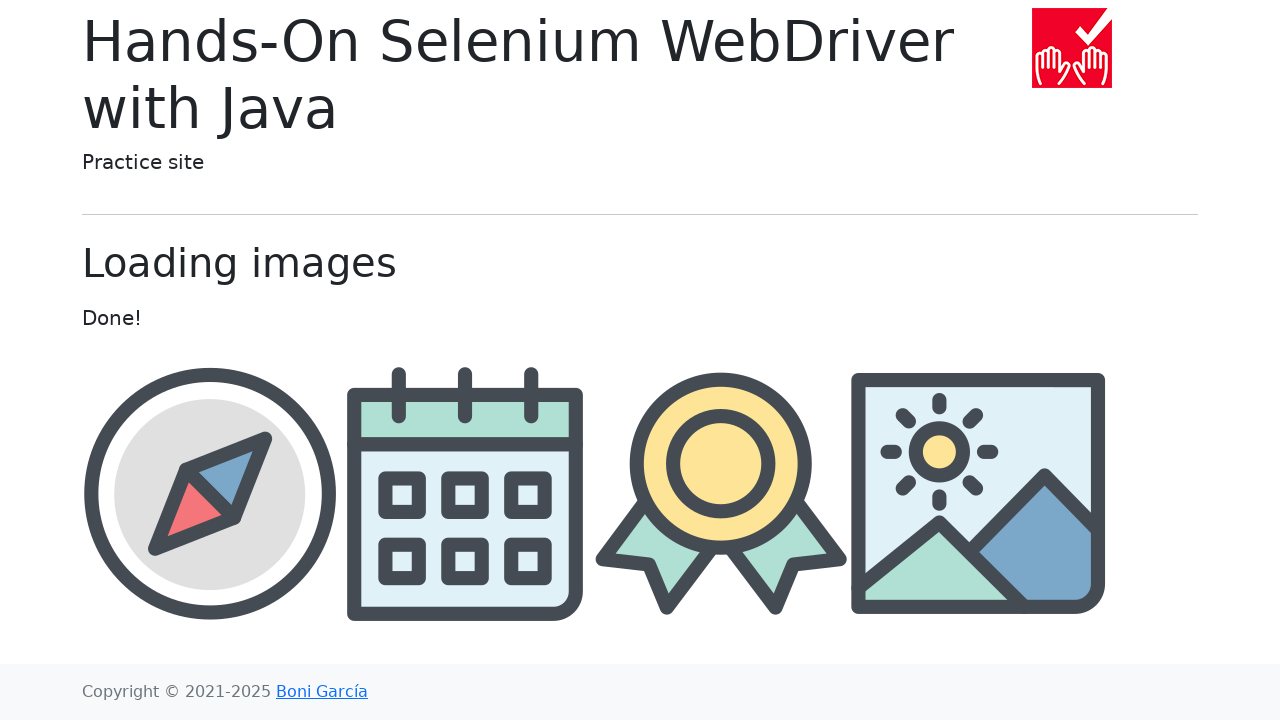

Verified calendar image src contains 'calendar'
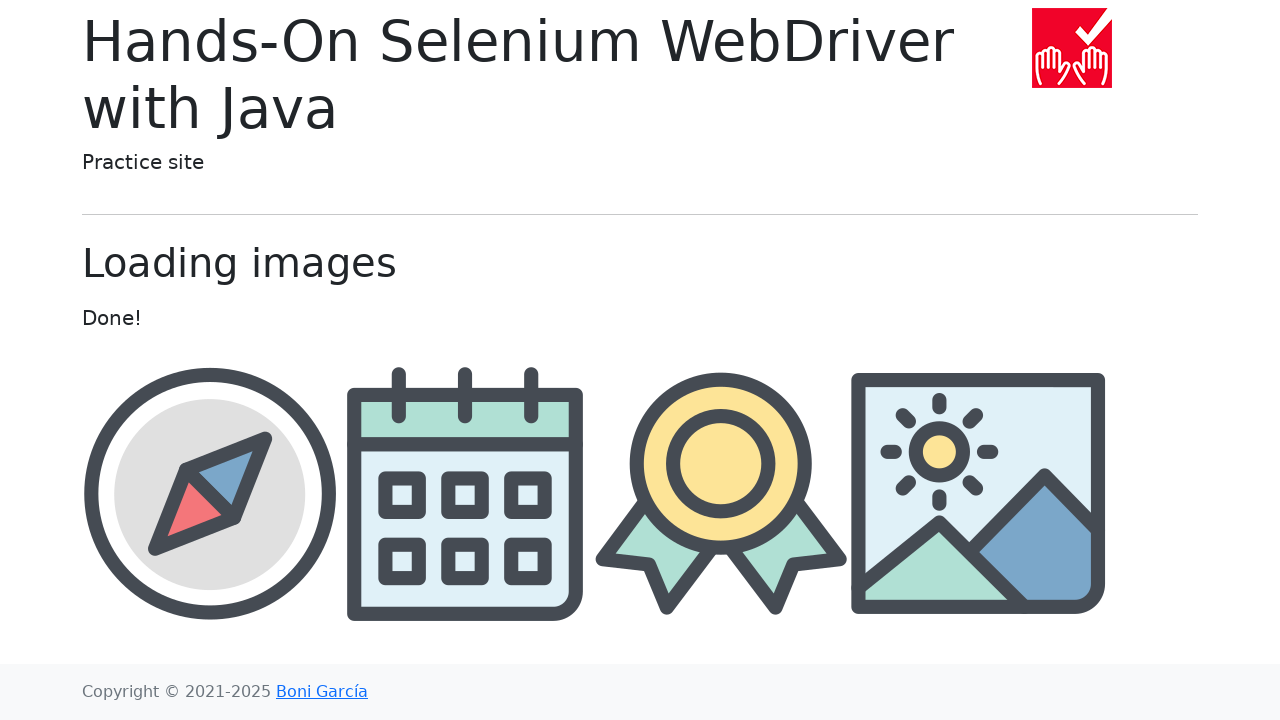

Verified award image src contains 'award'
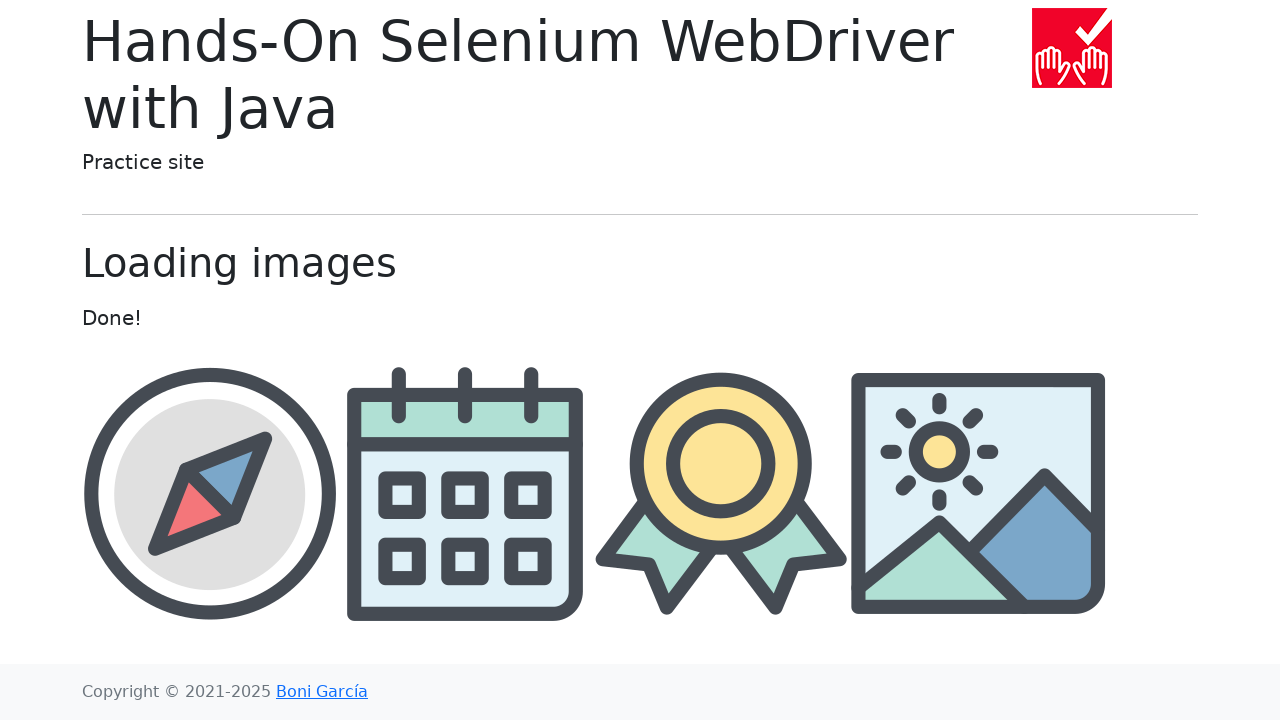

Verified landscape image src contains 'landscape'
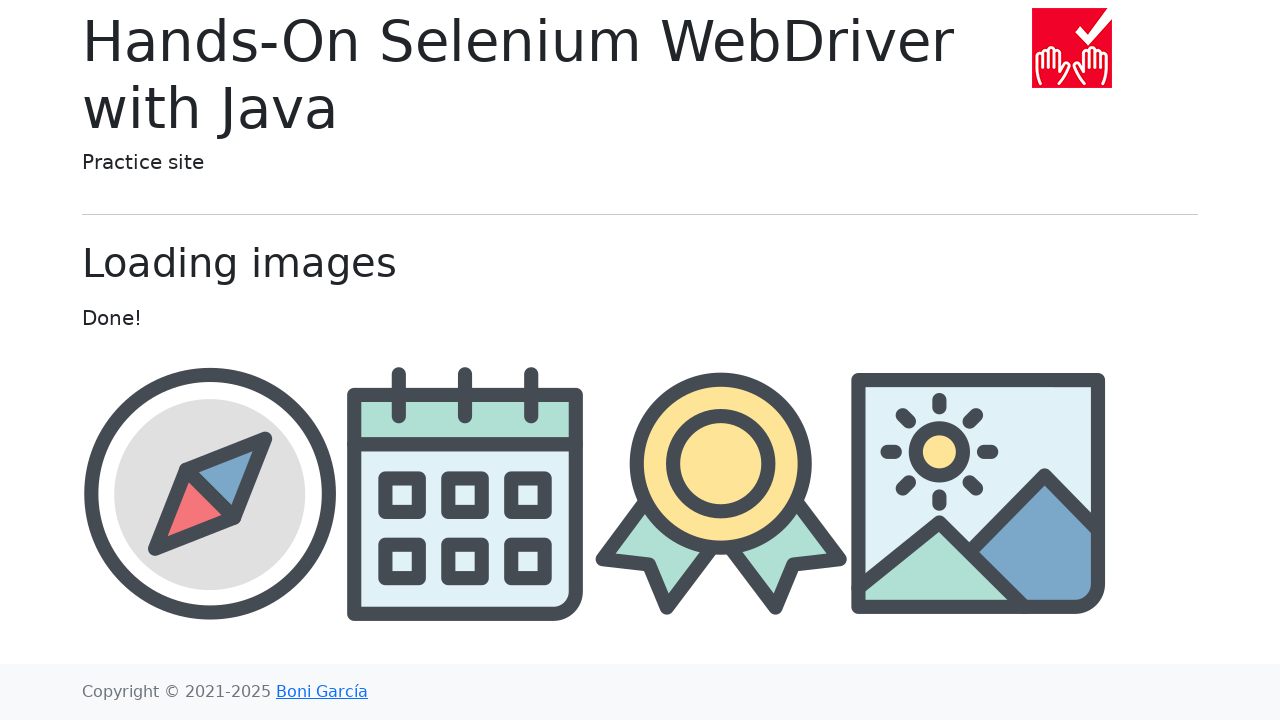

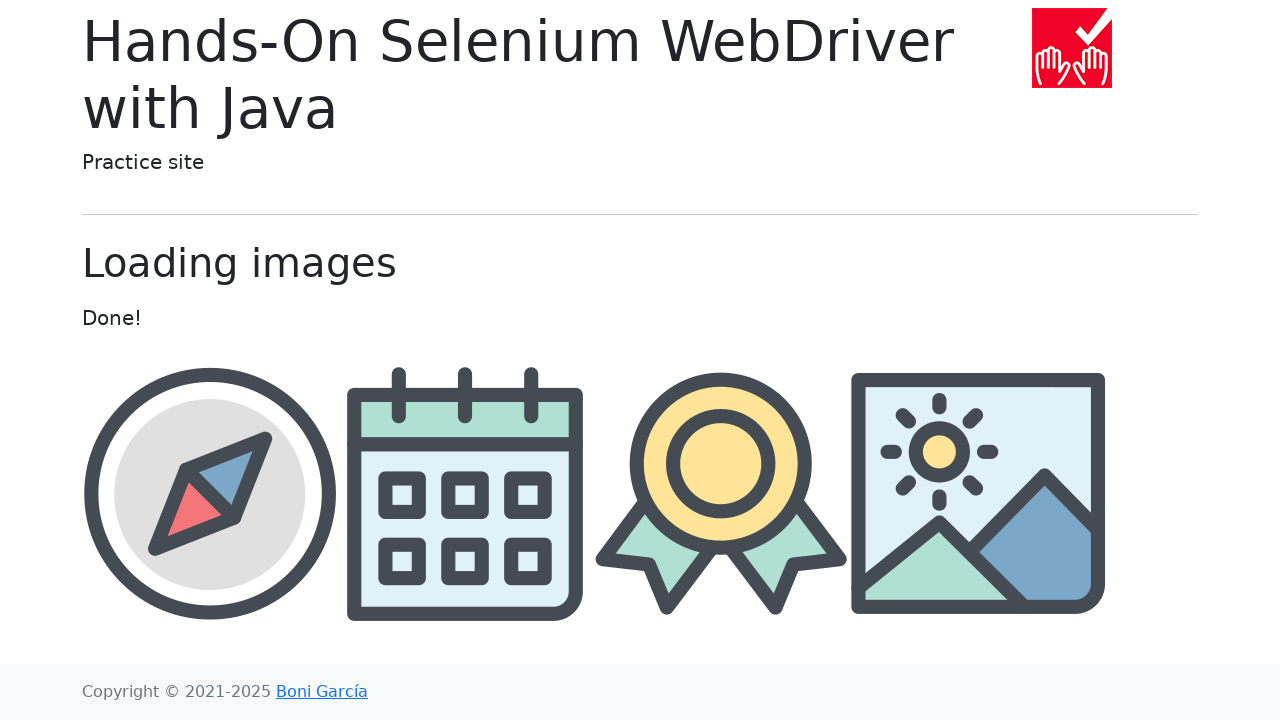